Tests age form submission with adult age (30), verifying the correct greeting message is displayed

Starting URL: https://kristinek.github.io/site/examples/age.html

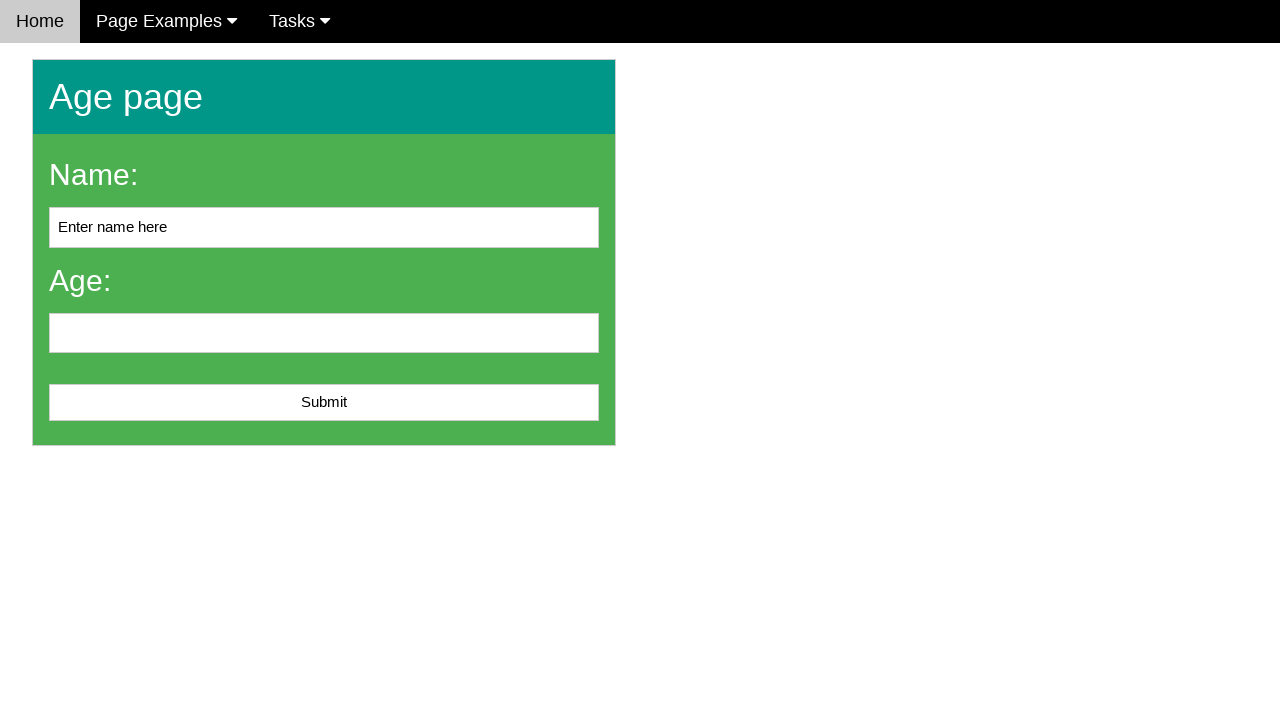

Navigated to age form page
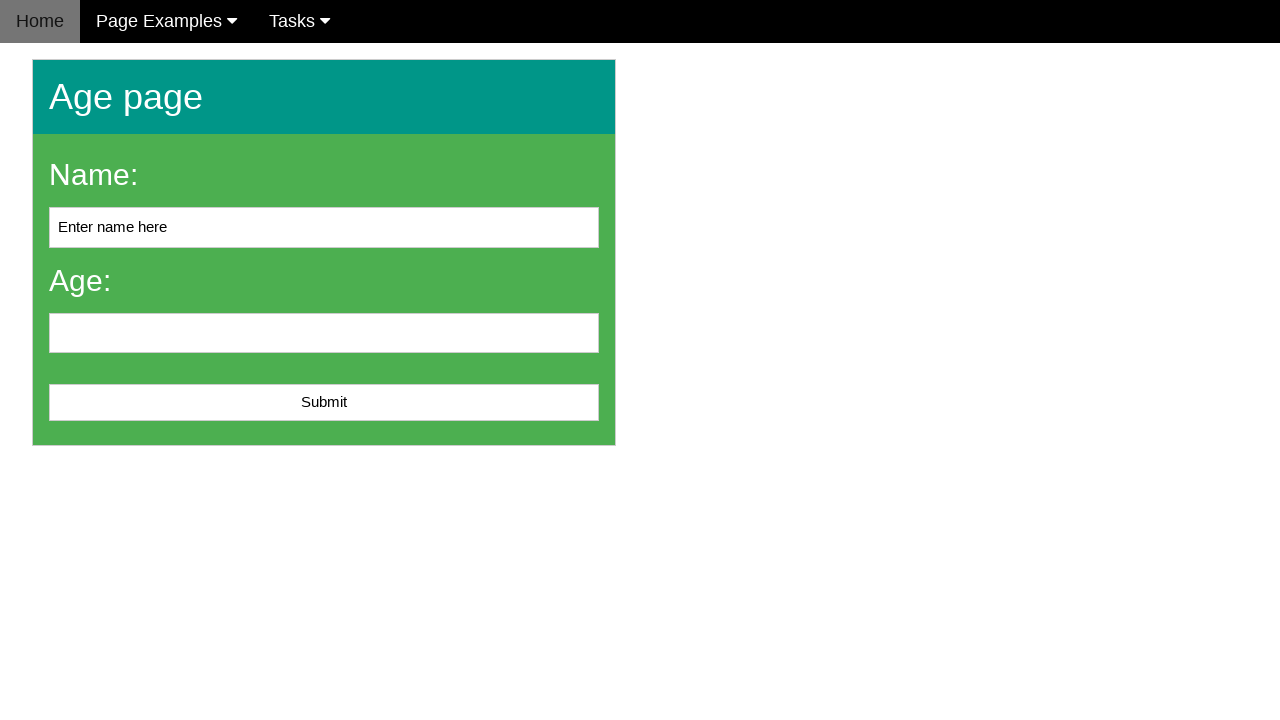

Filled name field with 'ABC' on #name
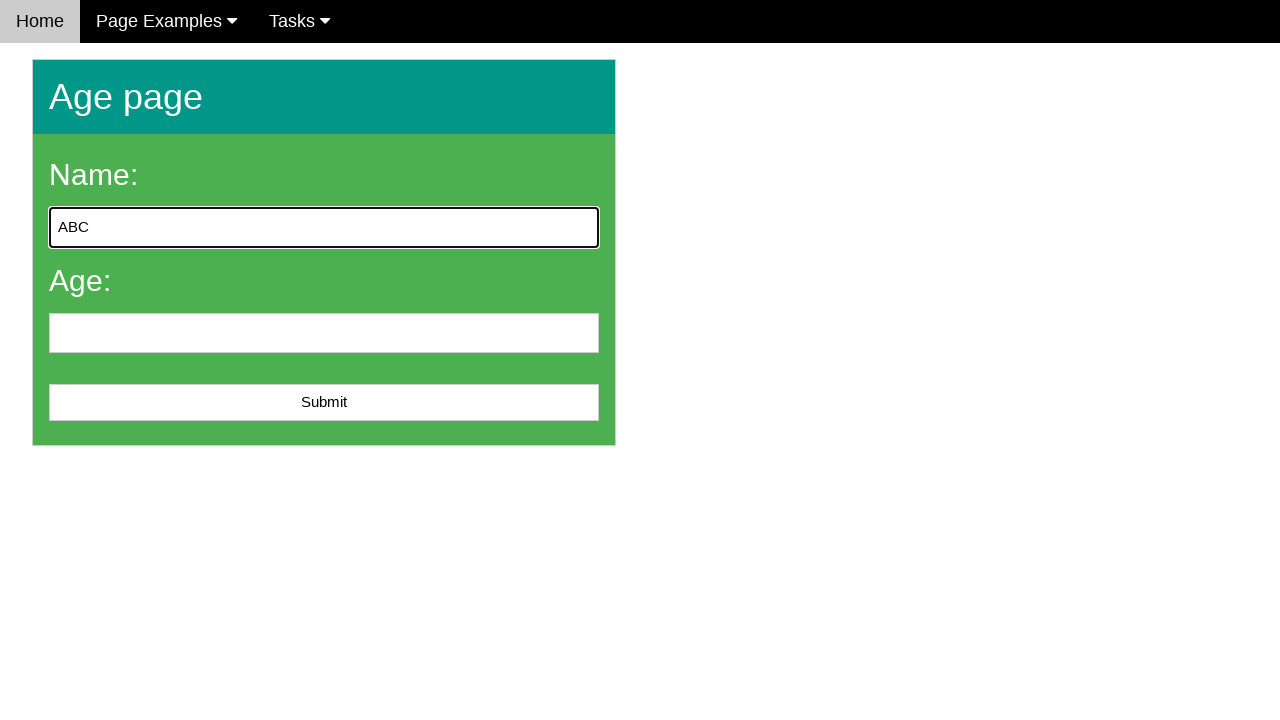

Filled age field with '30' on #age
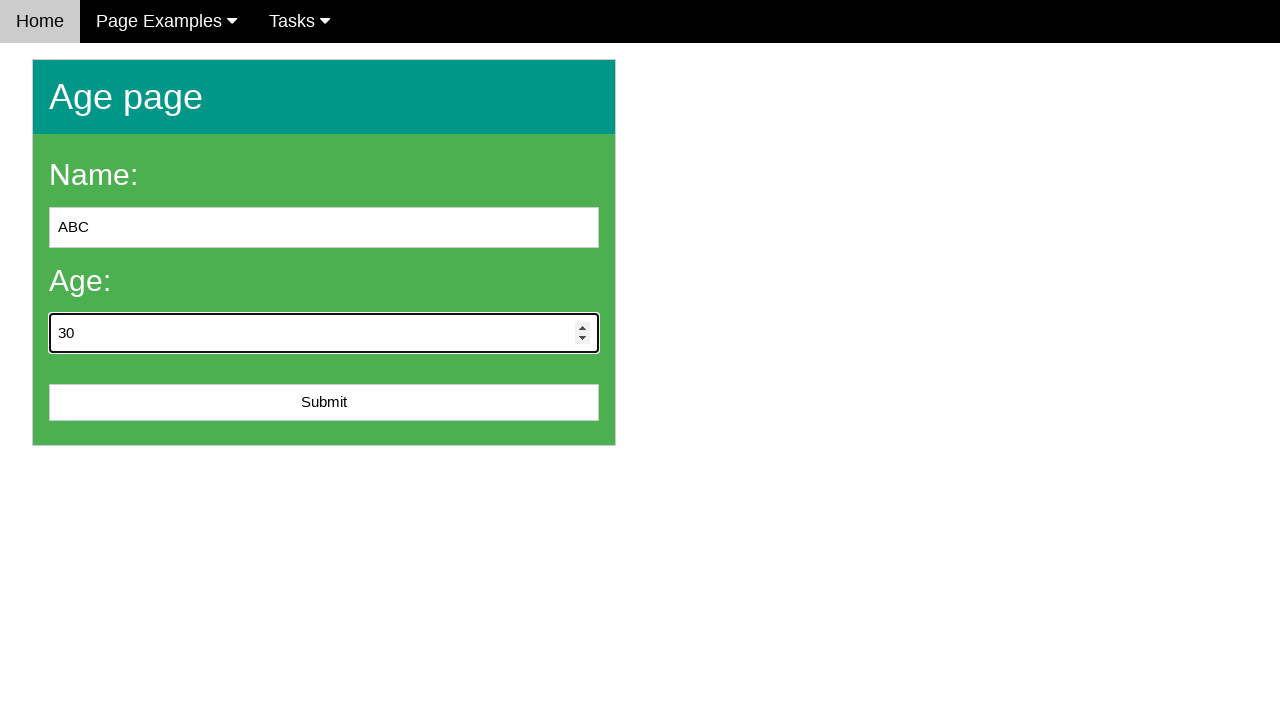

Clicked submit button at (324, 403) on #submit
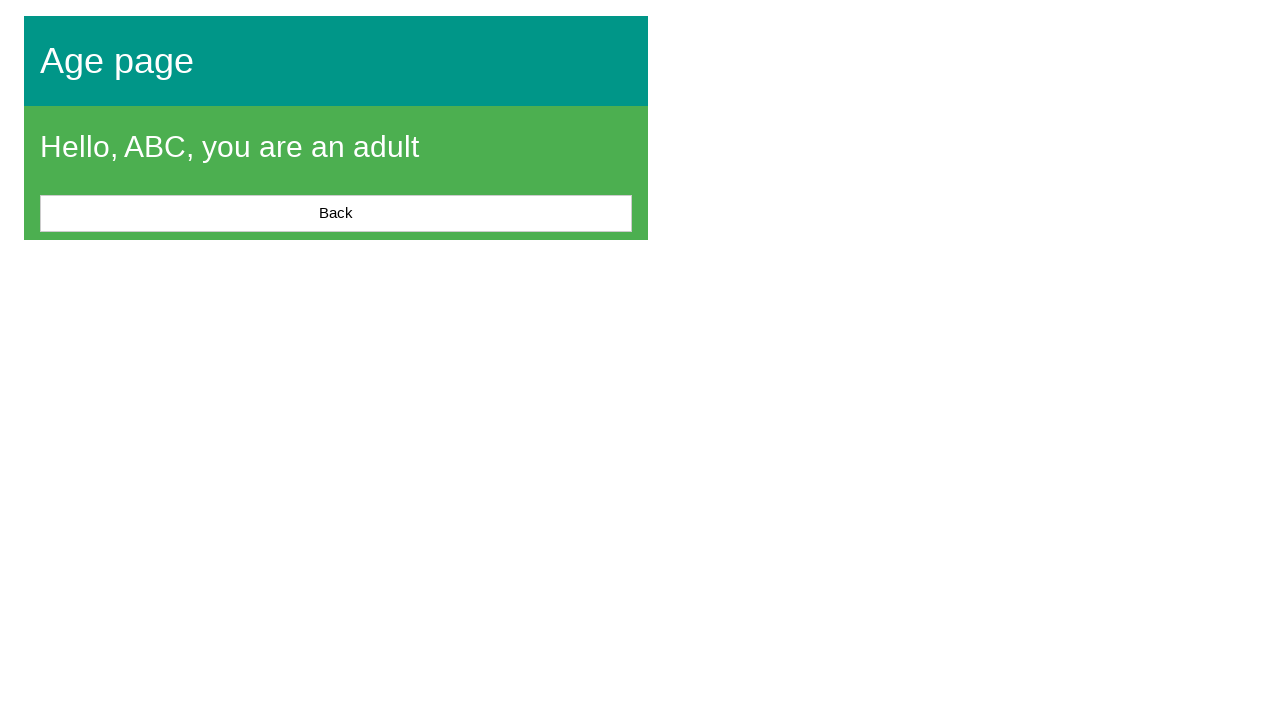

Adult greeting message appeared
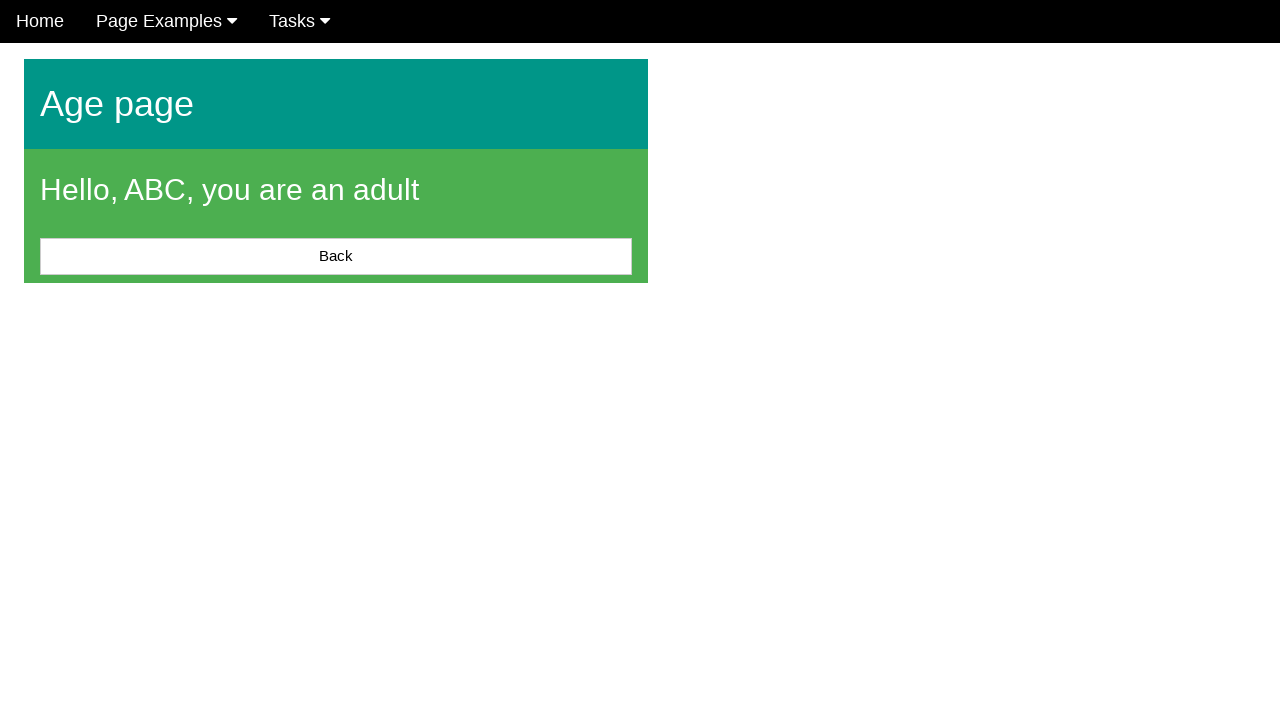

Verified correct greeting message 'Hello, ABC, you are an adult' is displayed
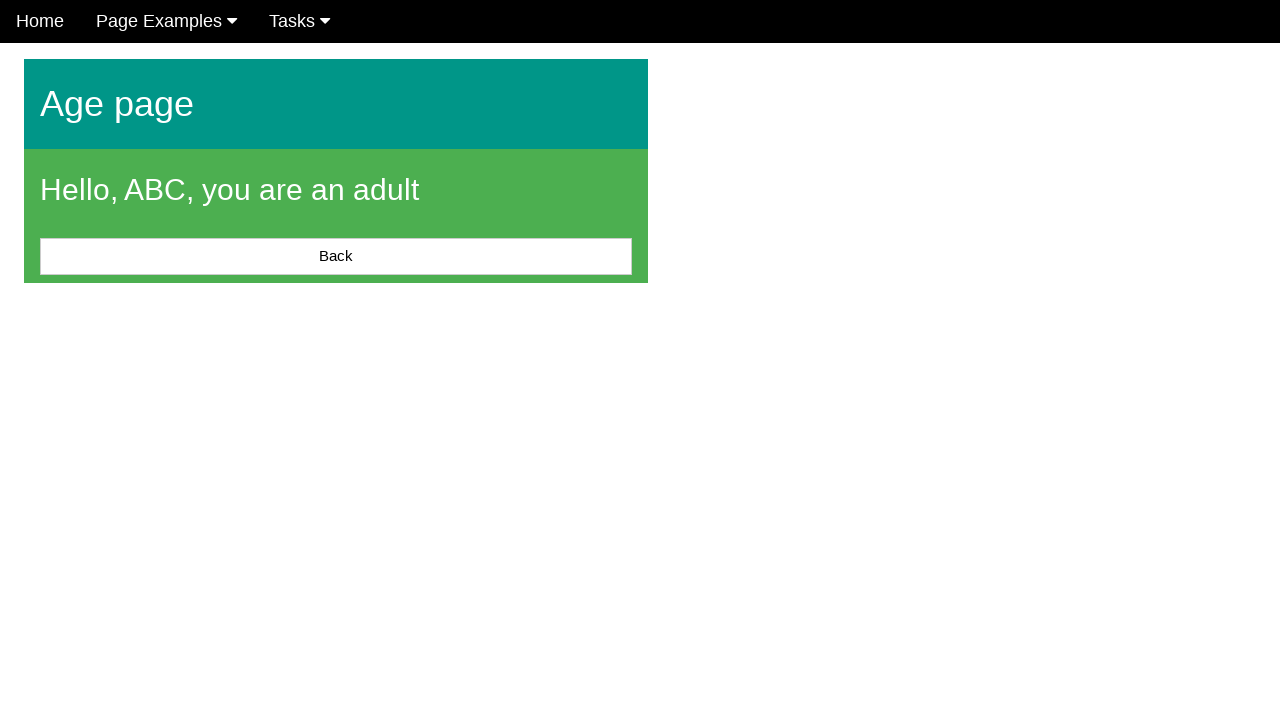

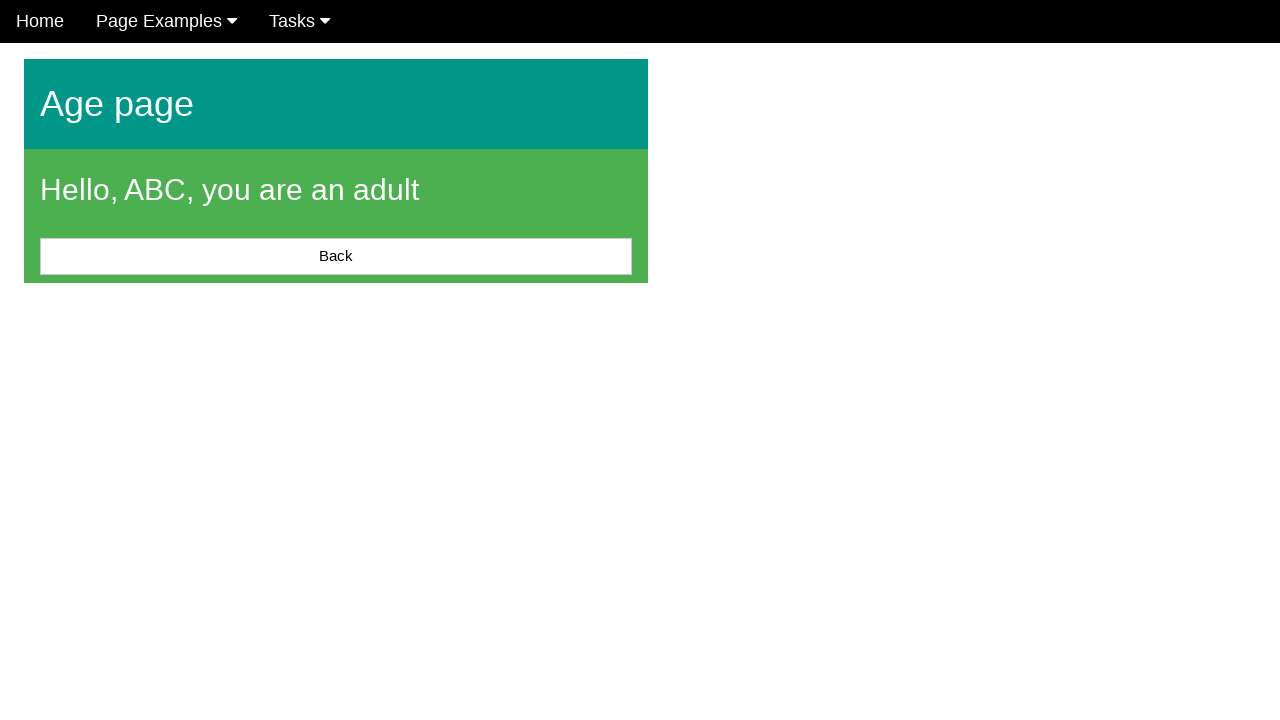